Tests hover functionality by moving the mouse to the Profile element on the Meesho homepage

Starting URL: https://www.meesho.com/

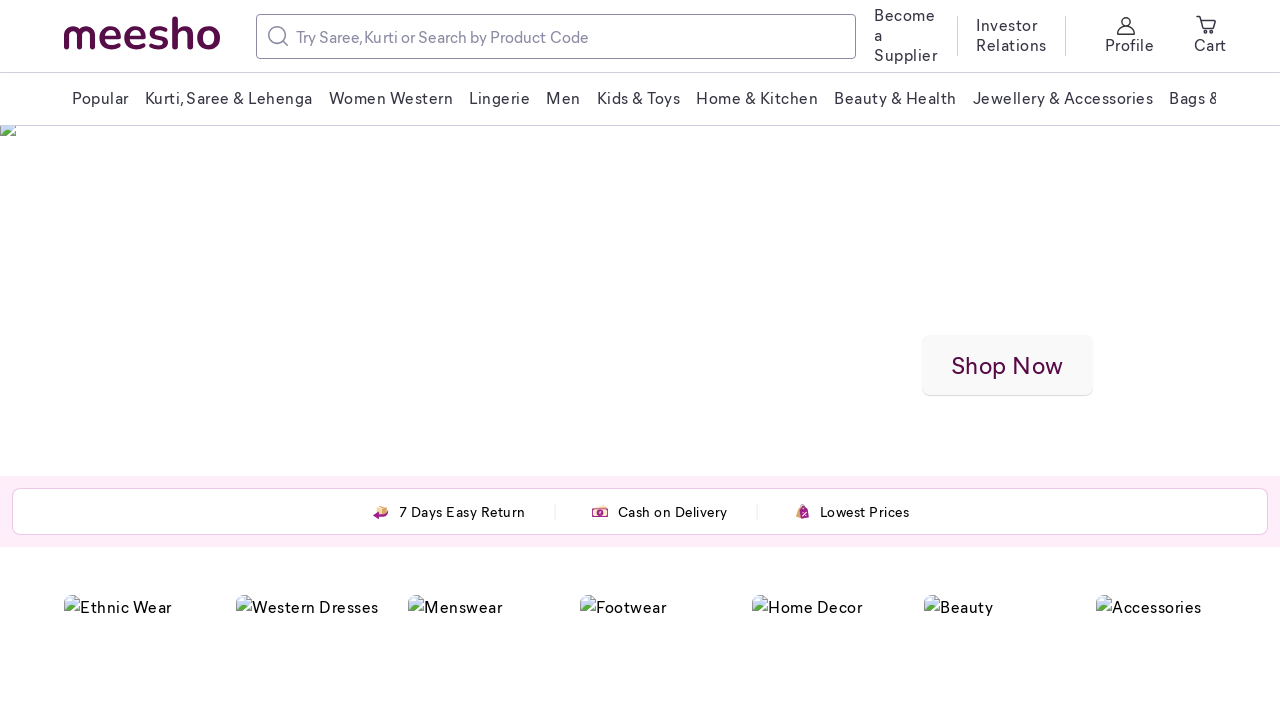

Hovered over Profile element on Meesho homepage at (1130, 44) on xpath=//span[text()='Profile']
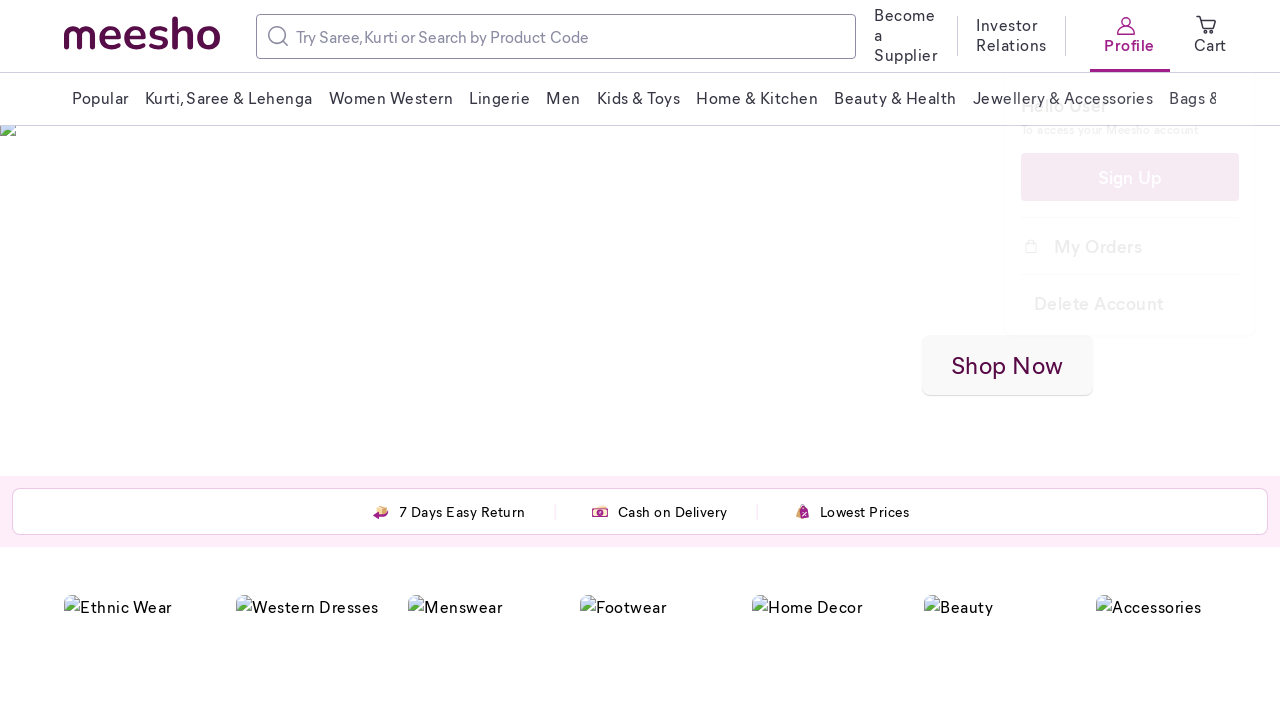

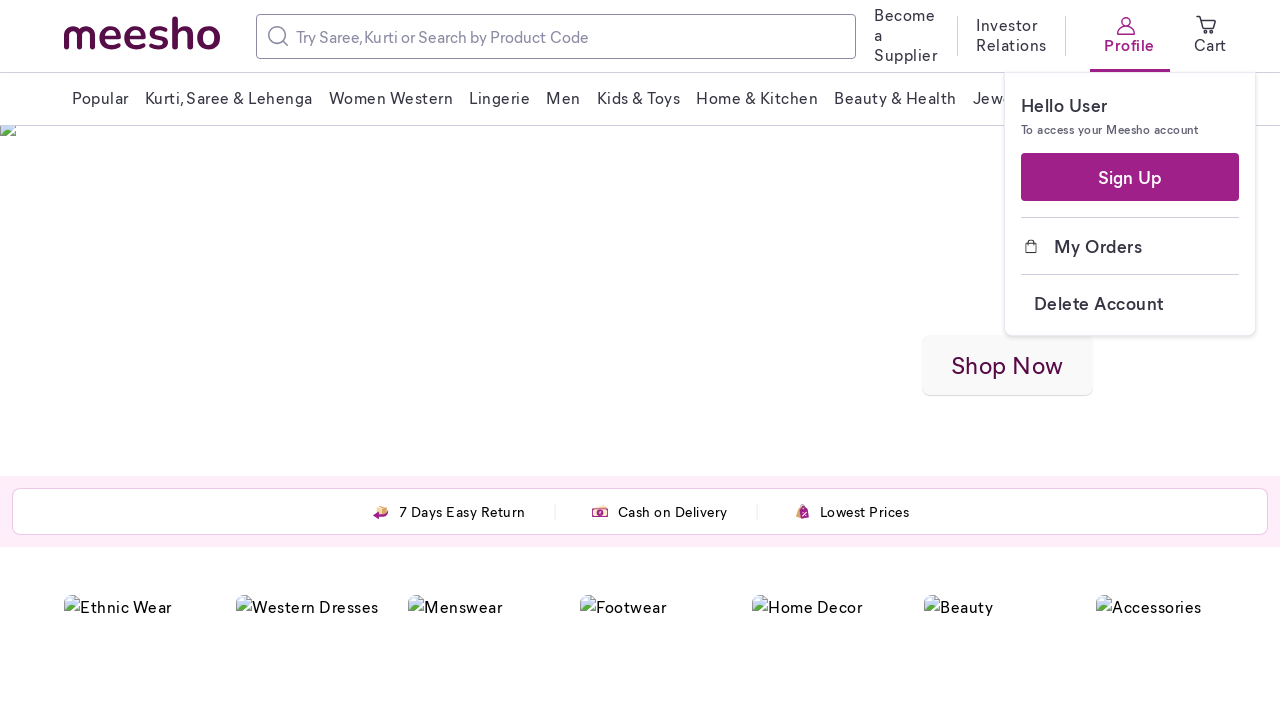